Verifies that the page title of the OrangeHRM login page is correct

Starting URL: https://opensource-demo.orangehrmlive.com/web/index.php/auth/login

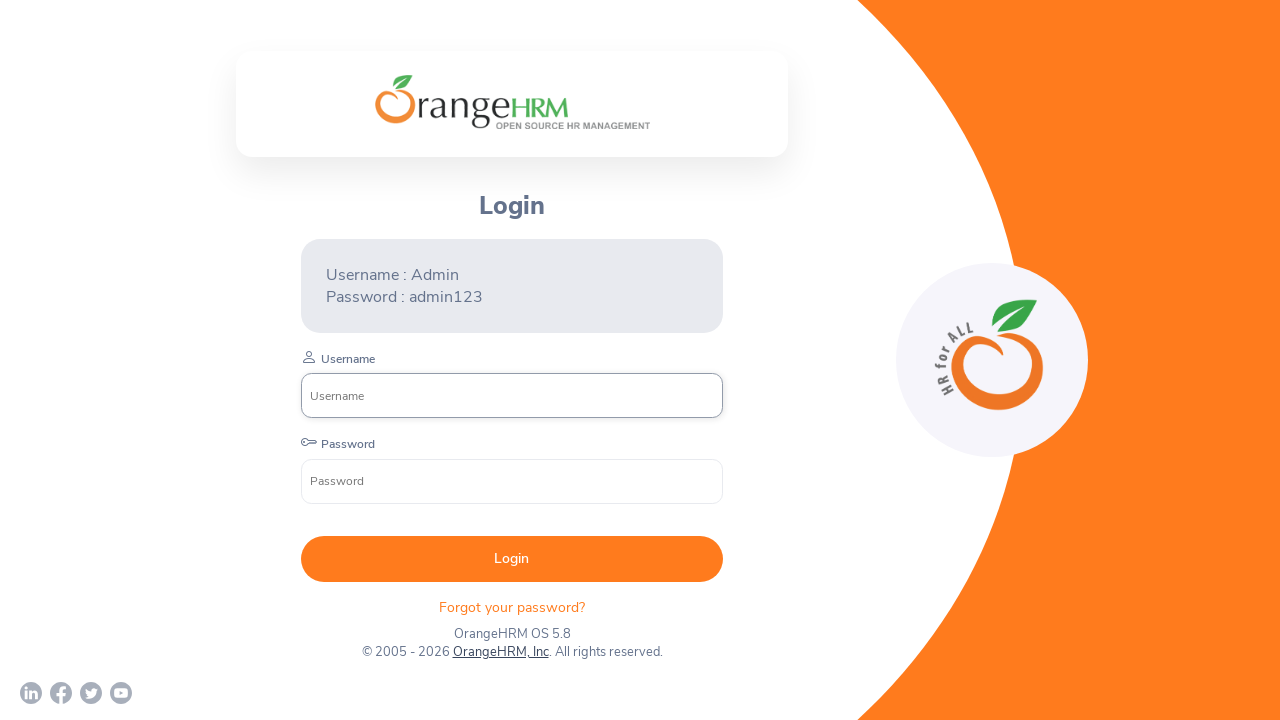

Waited for page to reach networkidle state
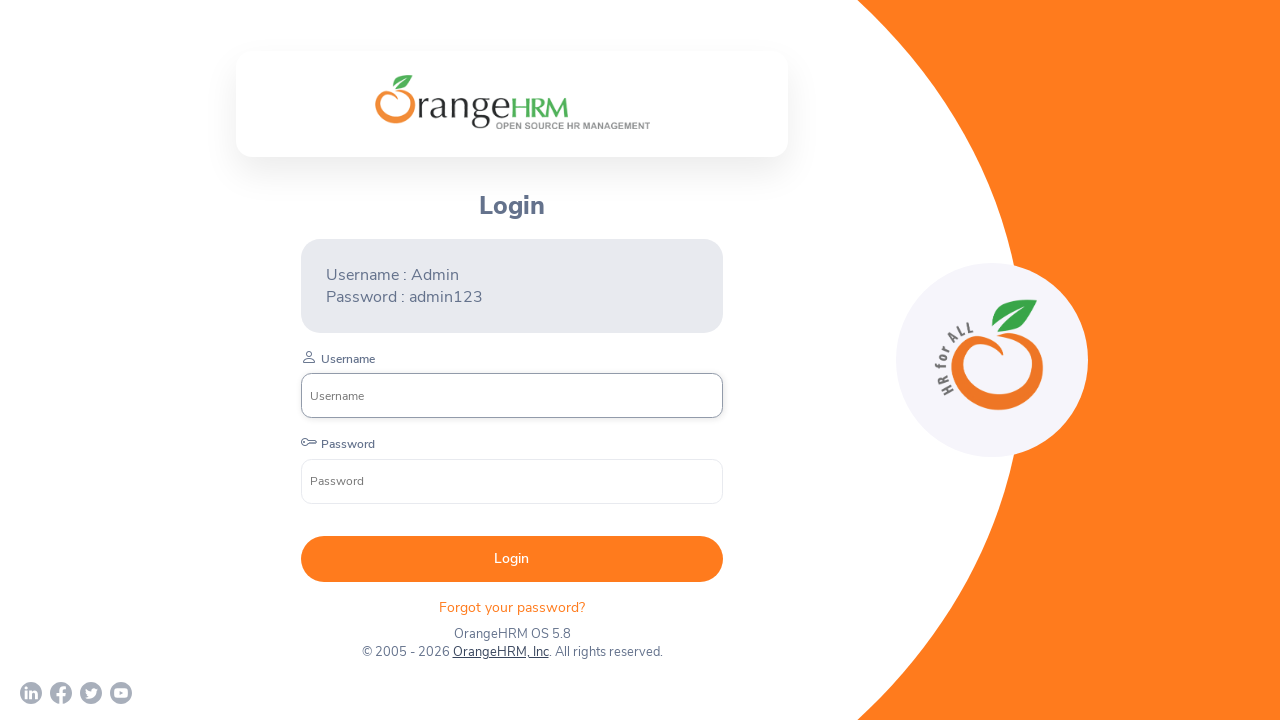

Verified page title is 'OrangeHRM'
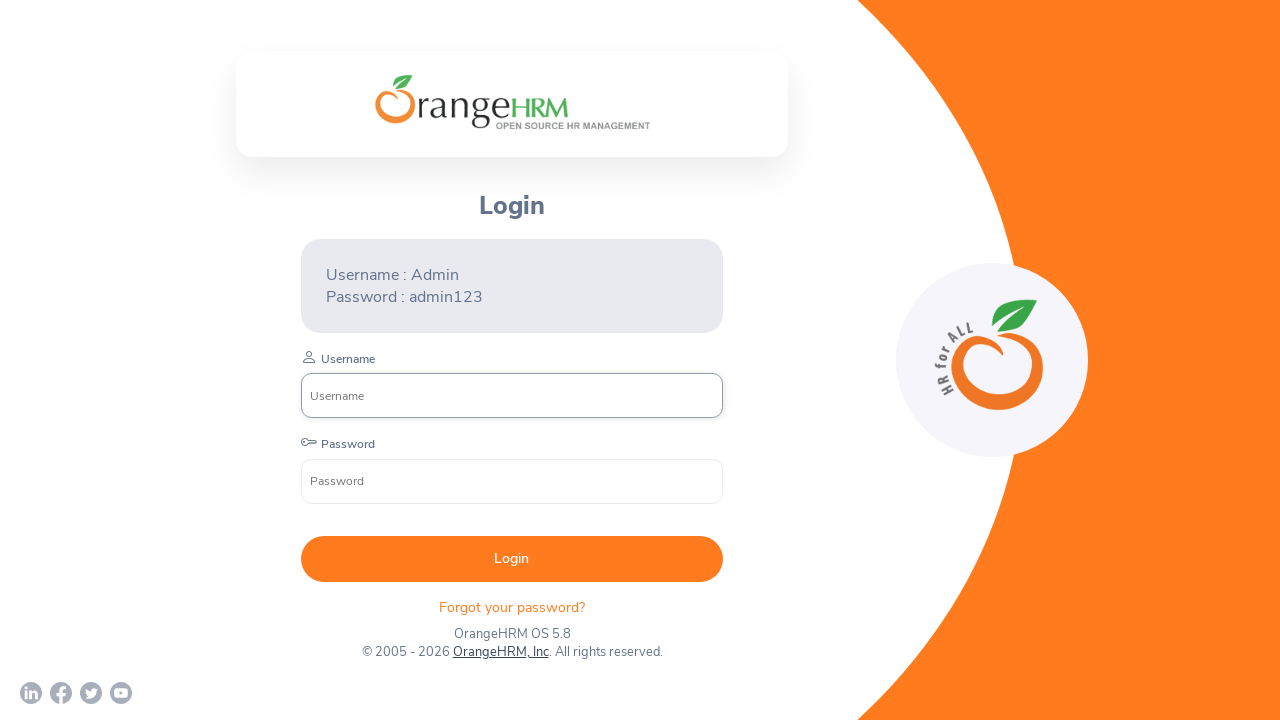

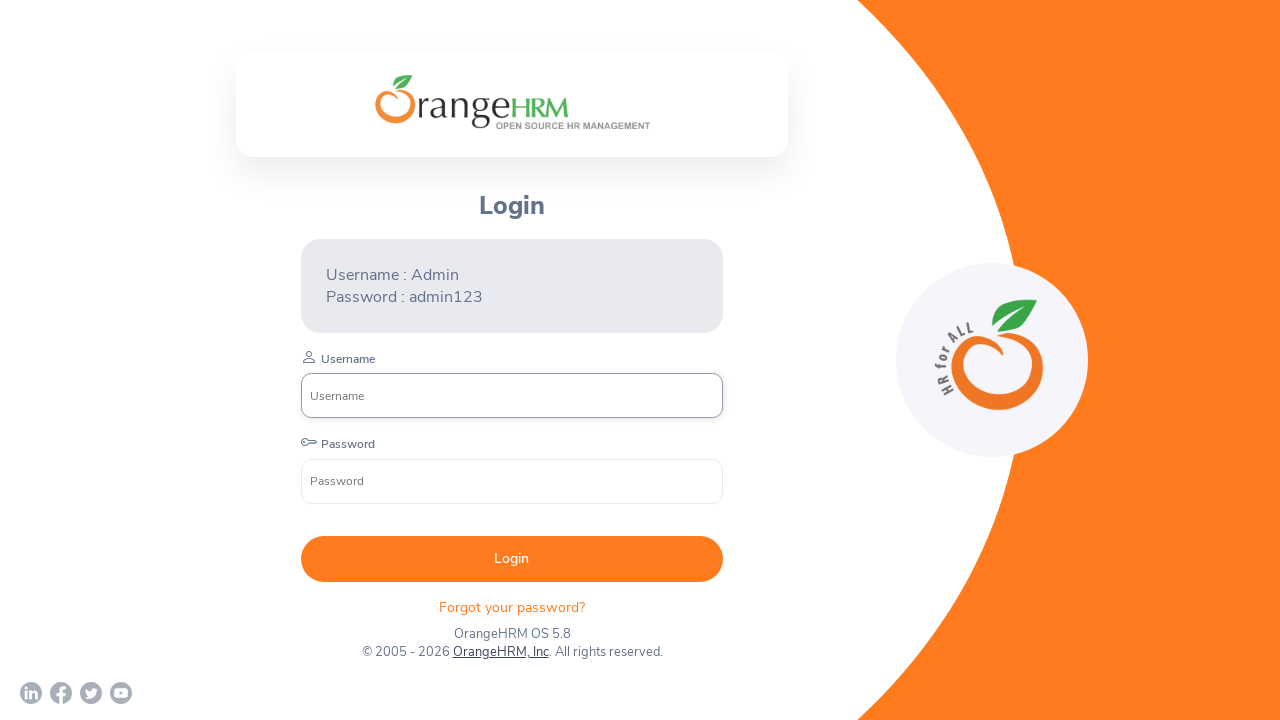